Tests explicit wait functionality by waiting for a price element to display "$100", then clicking a book button, calculating a mathematical formula based on an input value, and submitting the answer.

Starting URL: http://suninjuly.github.io/explicit_wait2.html

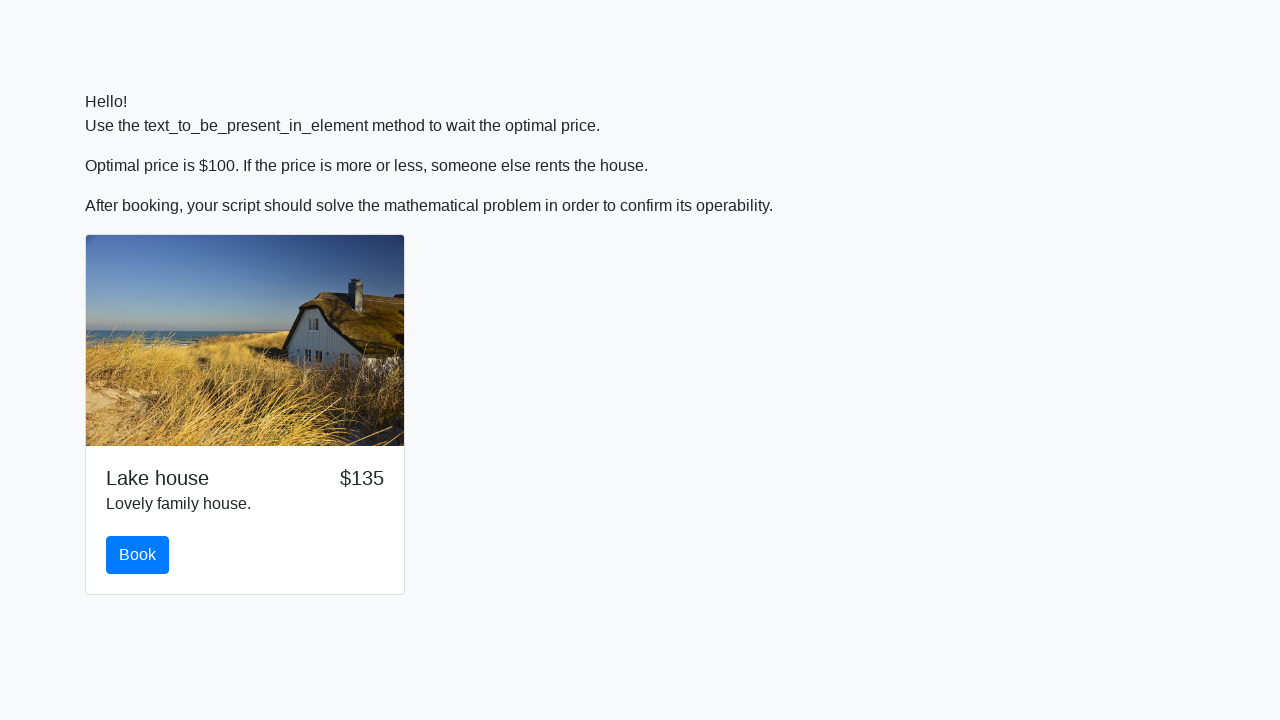

Waited for price element to display '$100'
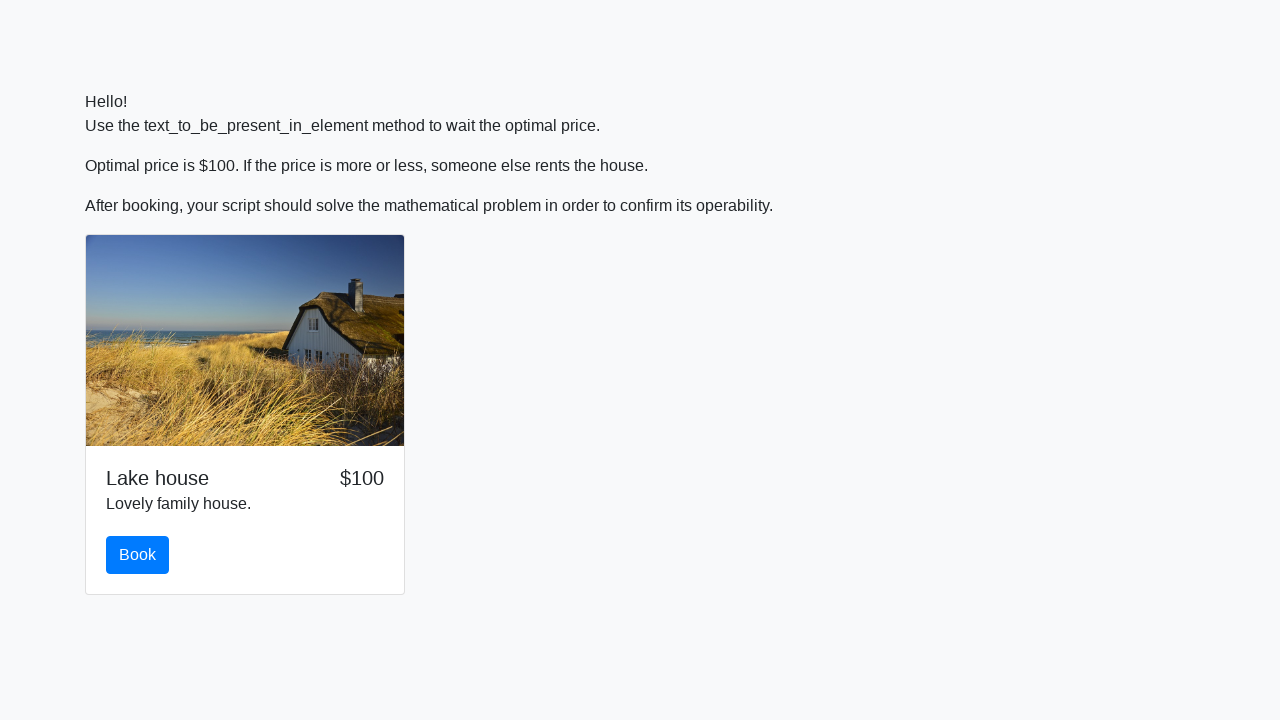

Clicked the book button at (138, 555) on #book
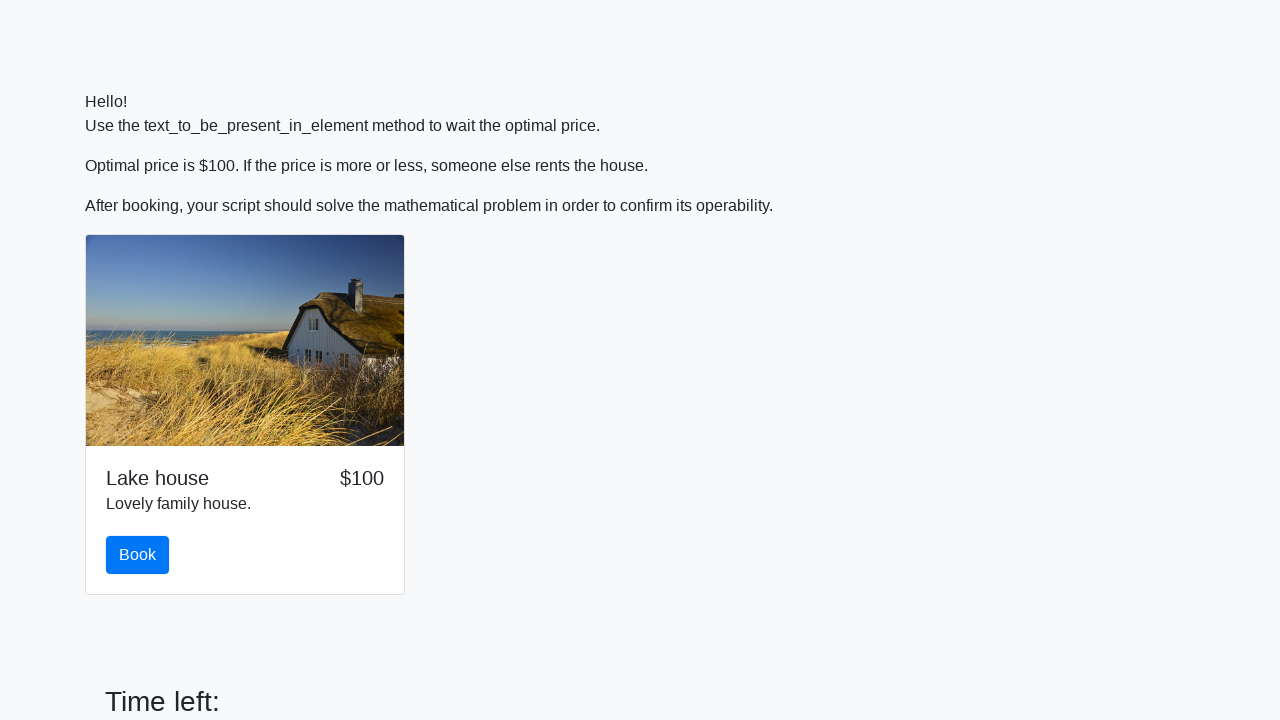

Retrieved input value from page
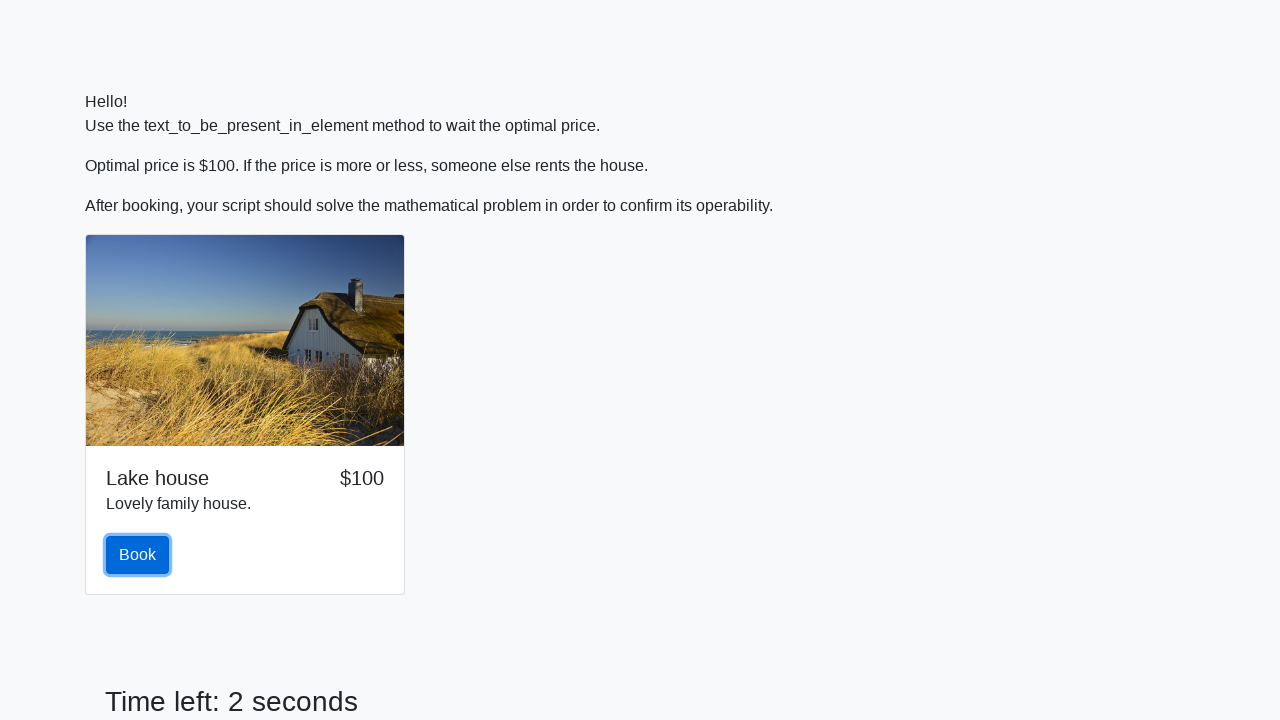

Calculated answer using mathematical formula: 1.3502632895157014
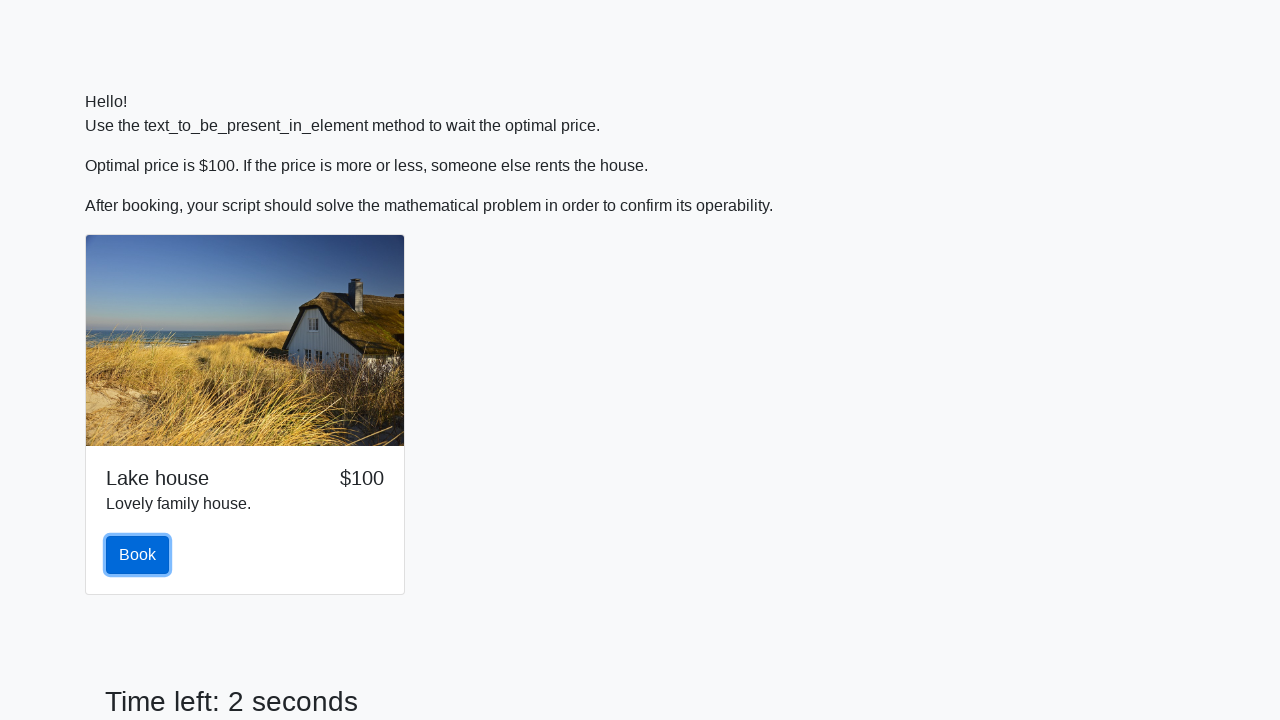

Filled answer field with calculated value on #answer
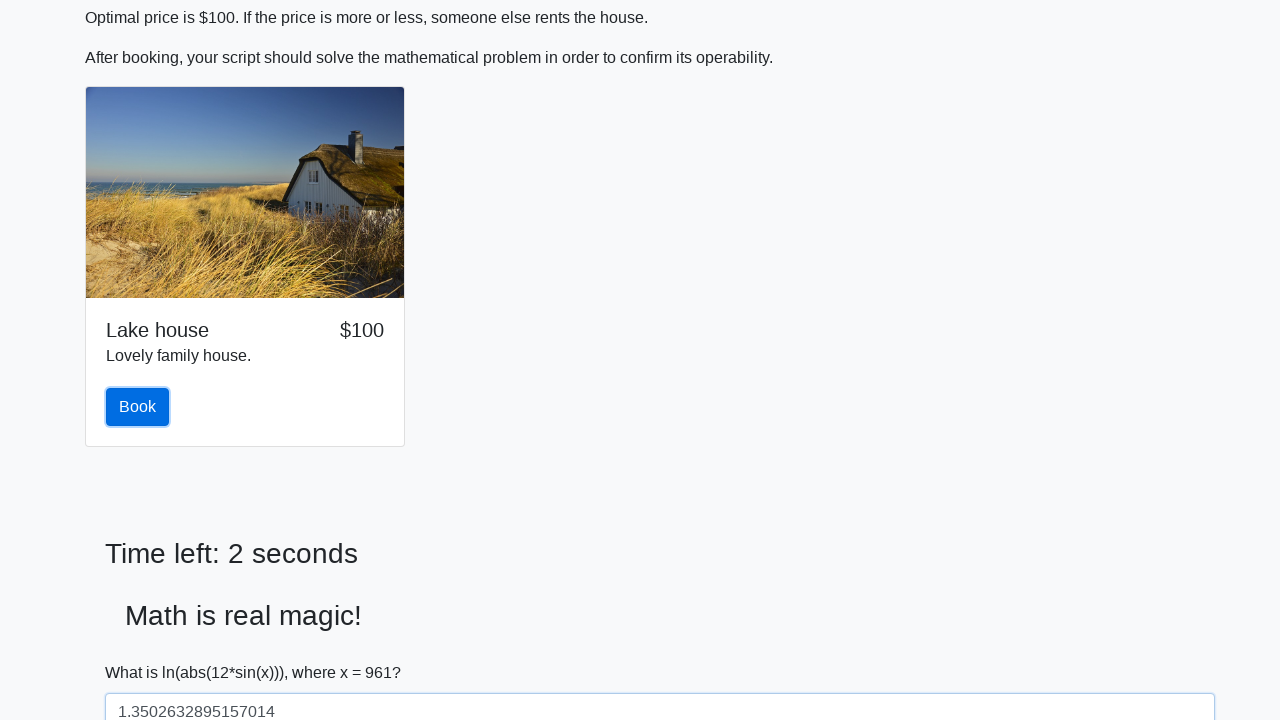

Clicked solve button to submit answer at (143, 651) on #solve
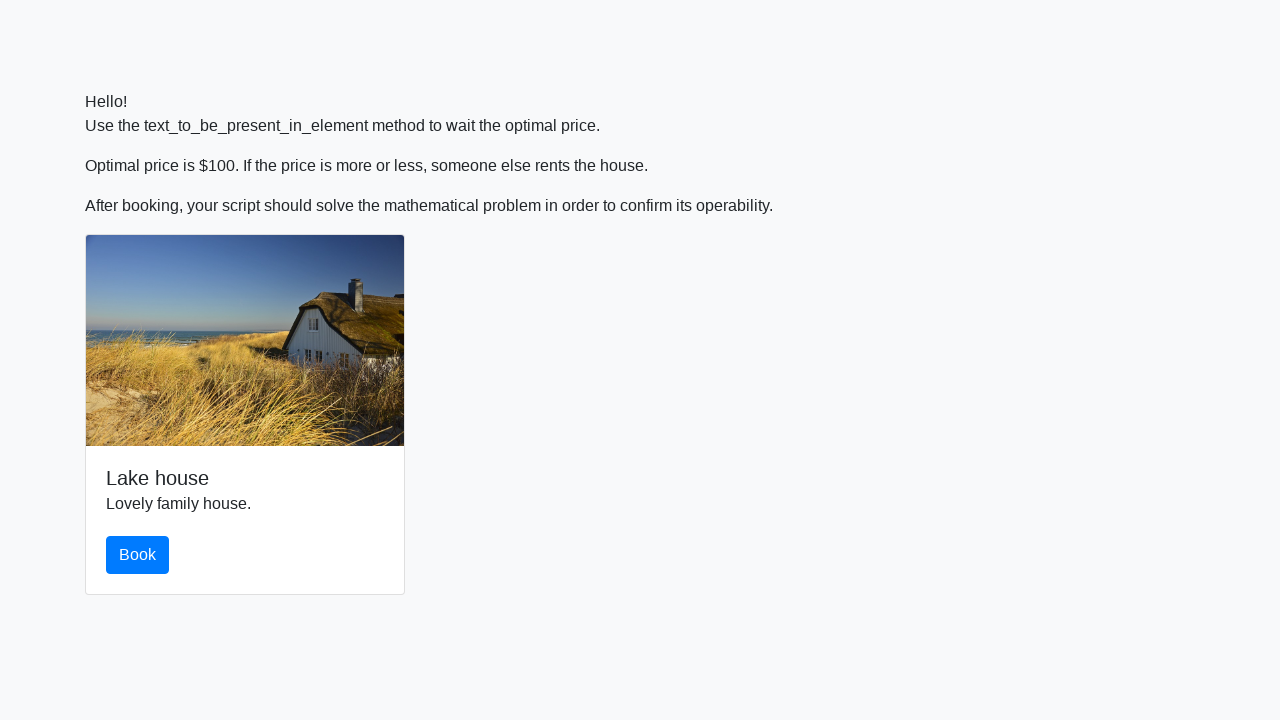

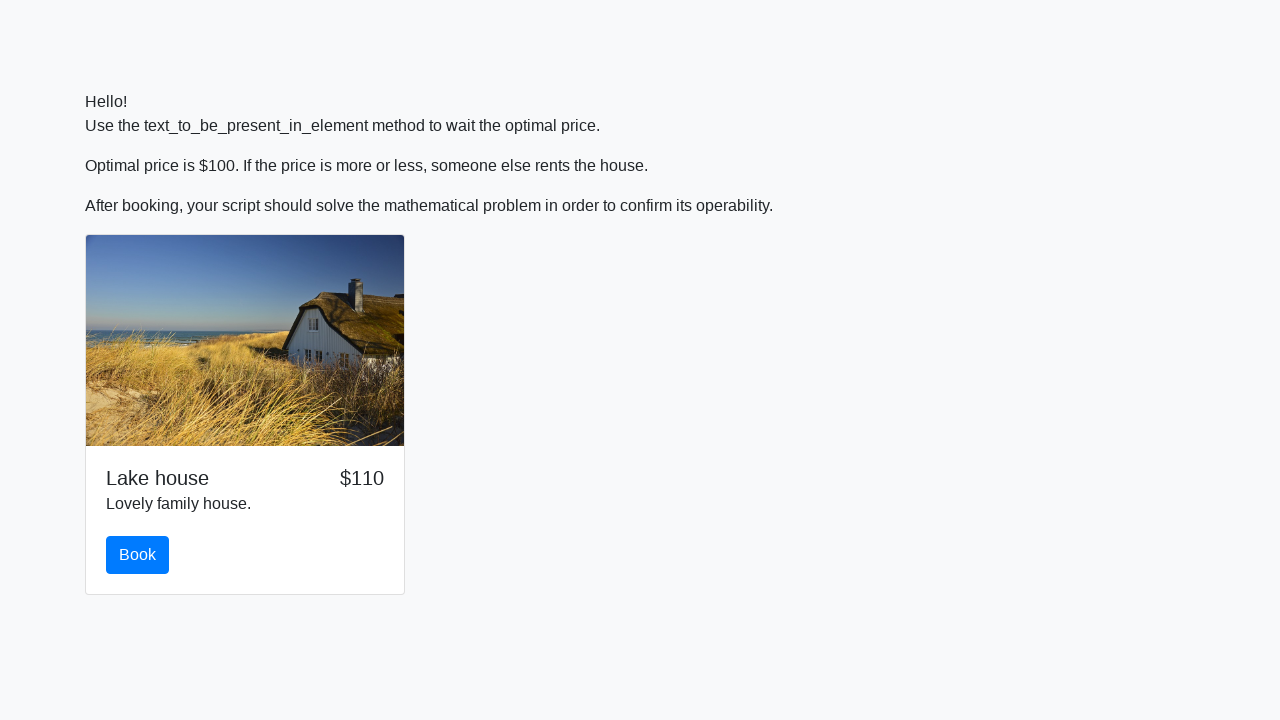